Tests attempting to fill a read-only input box and verifies that its value remains unchanged

Starting URL: https://seleniumbase.io/demo_page/

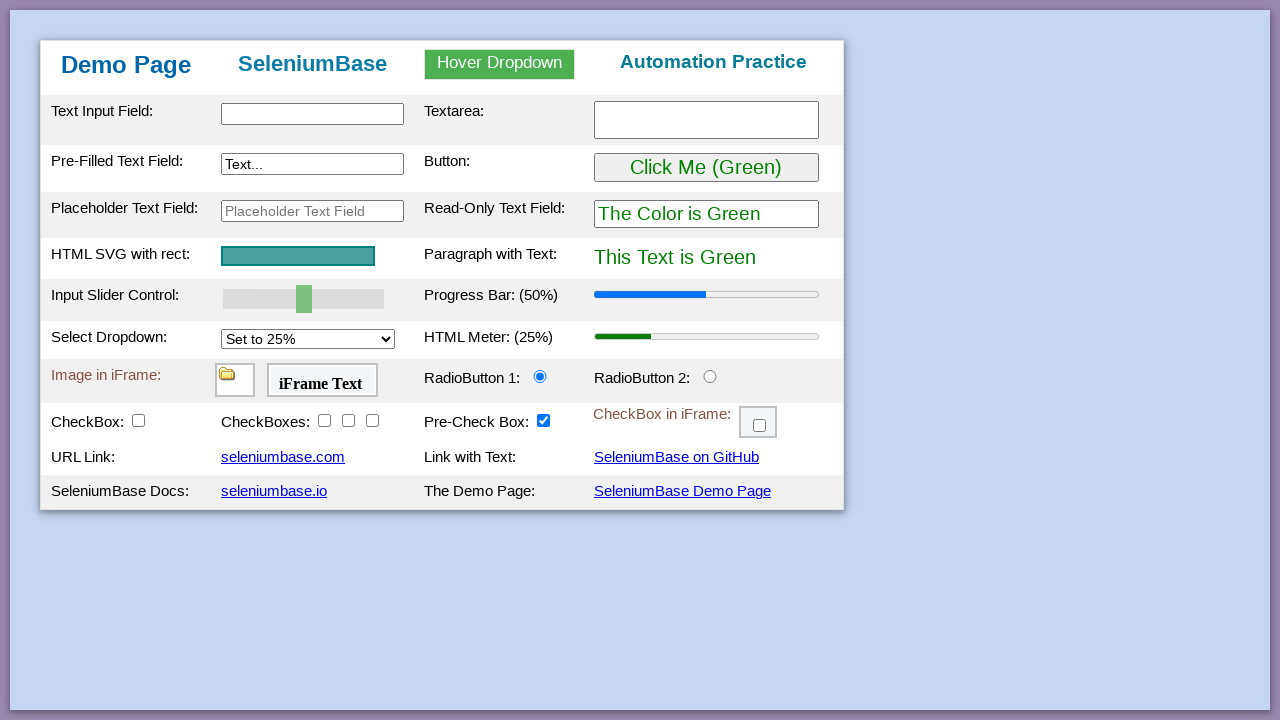

Navigated to Selenium Base demo page
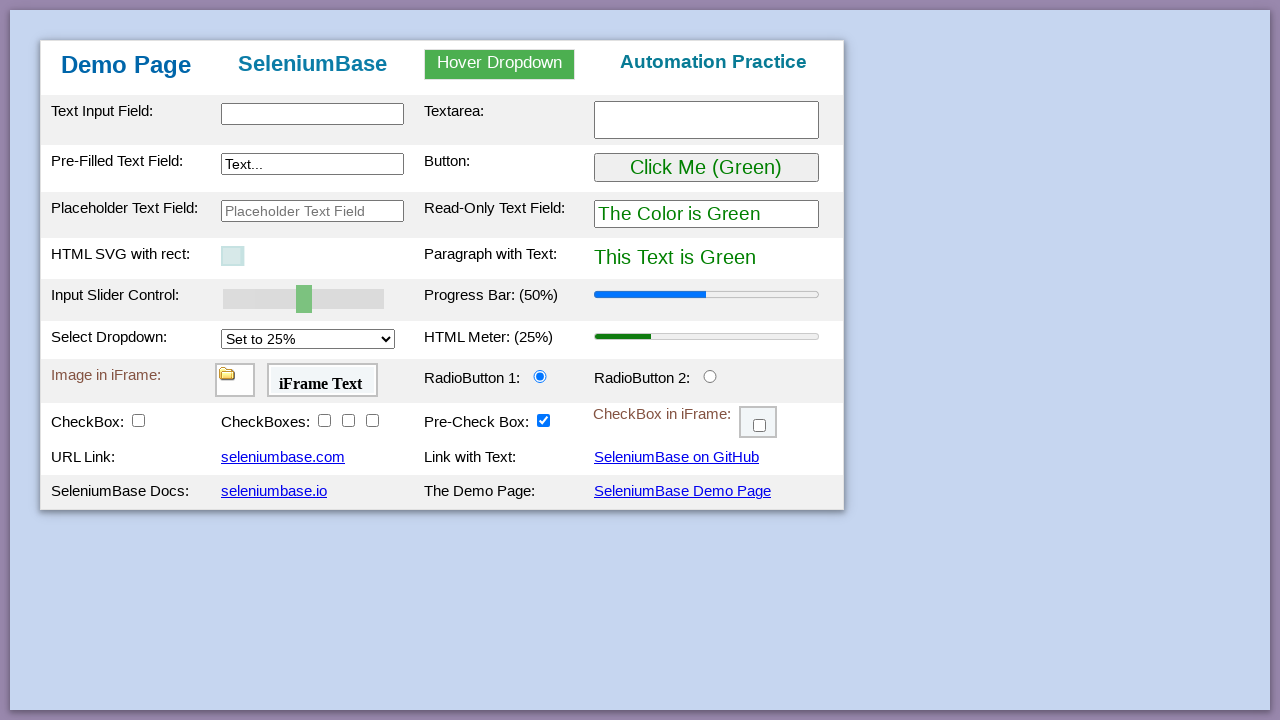

Located the read-only input field with id 'readOnlyText'
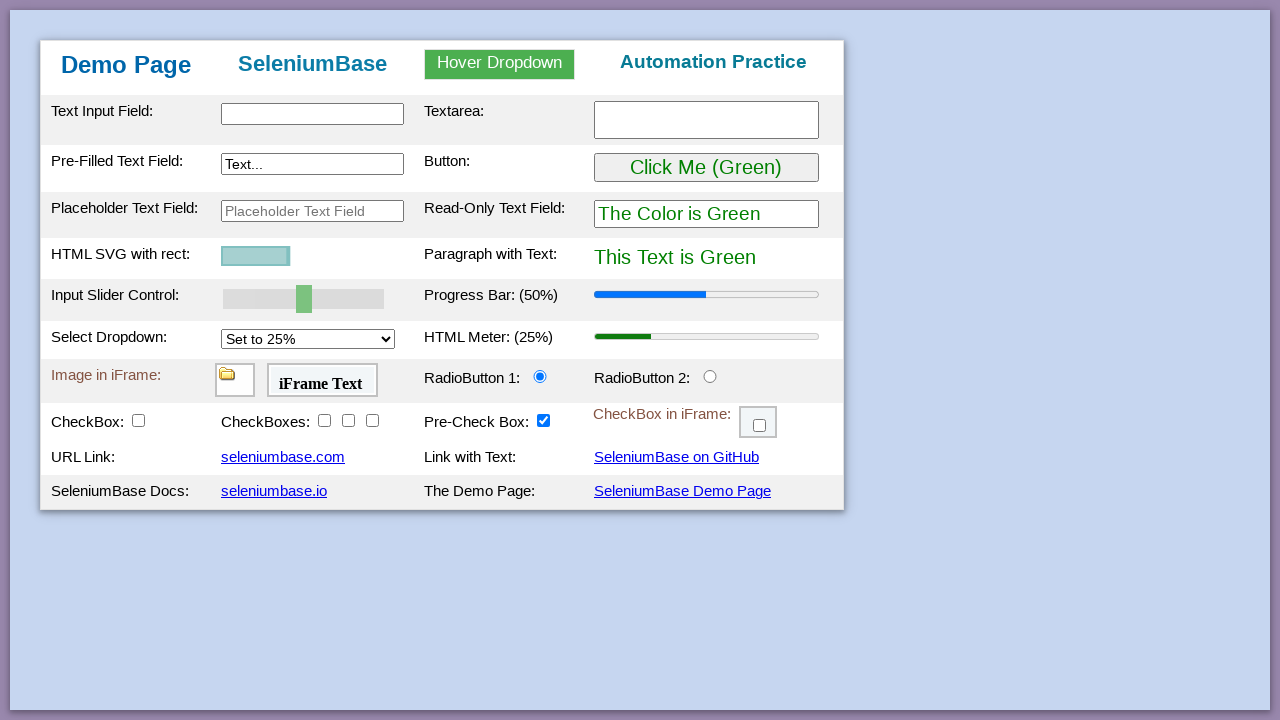

Fill operation on read-only input failed as expected on #readOnlyText
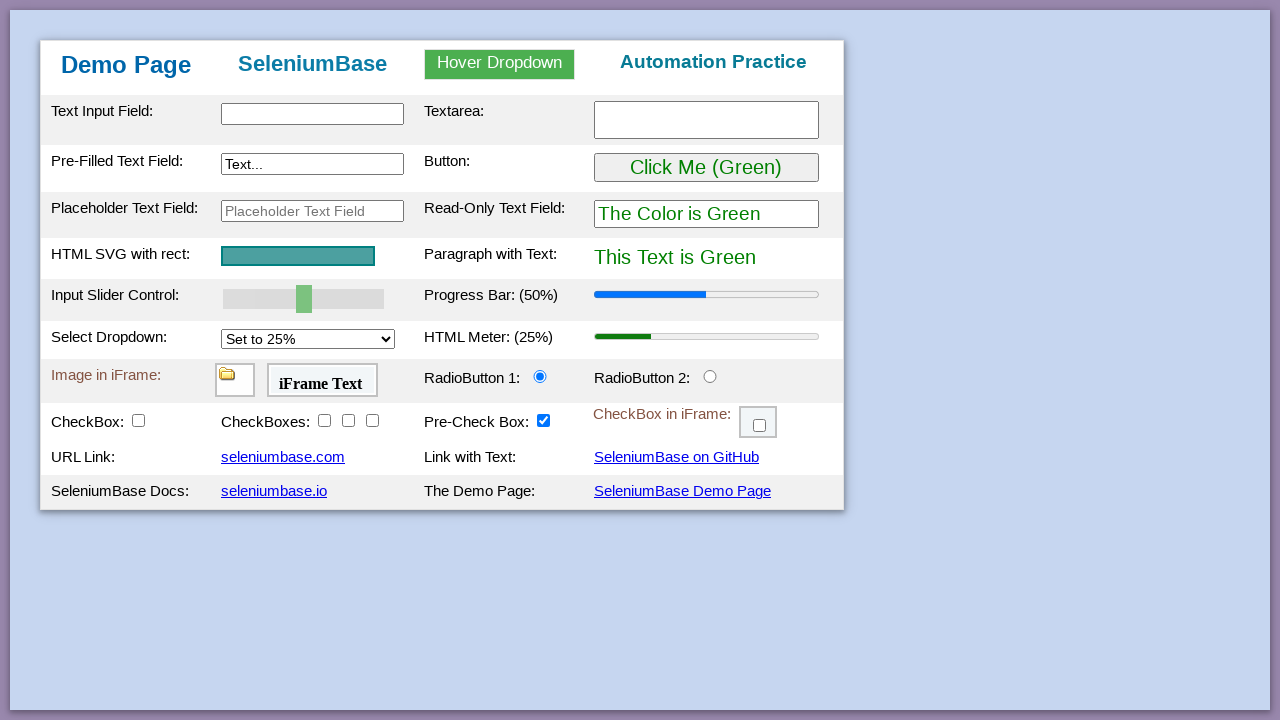

Retrieved the current value of the read-only input field
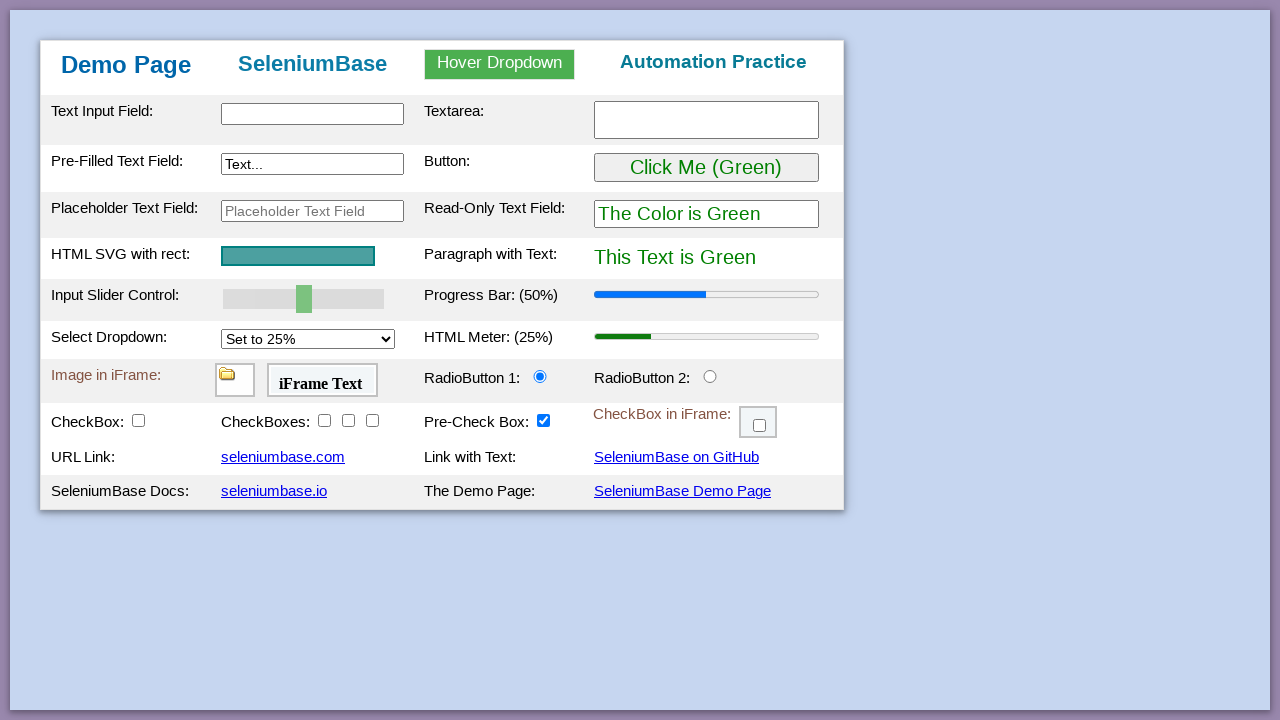

Verified that read-only input value remains unchanged and contains 'The Color'
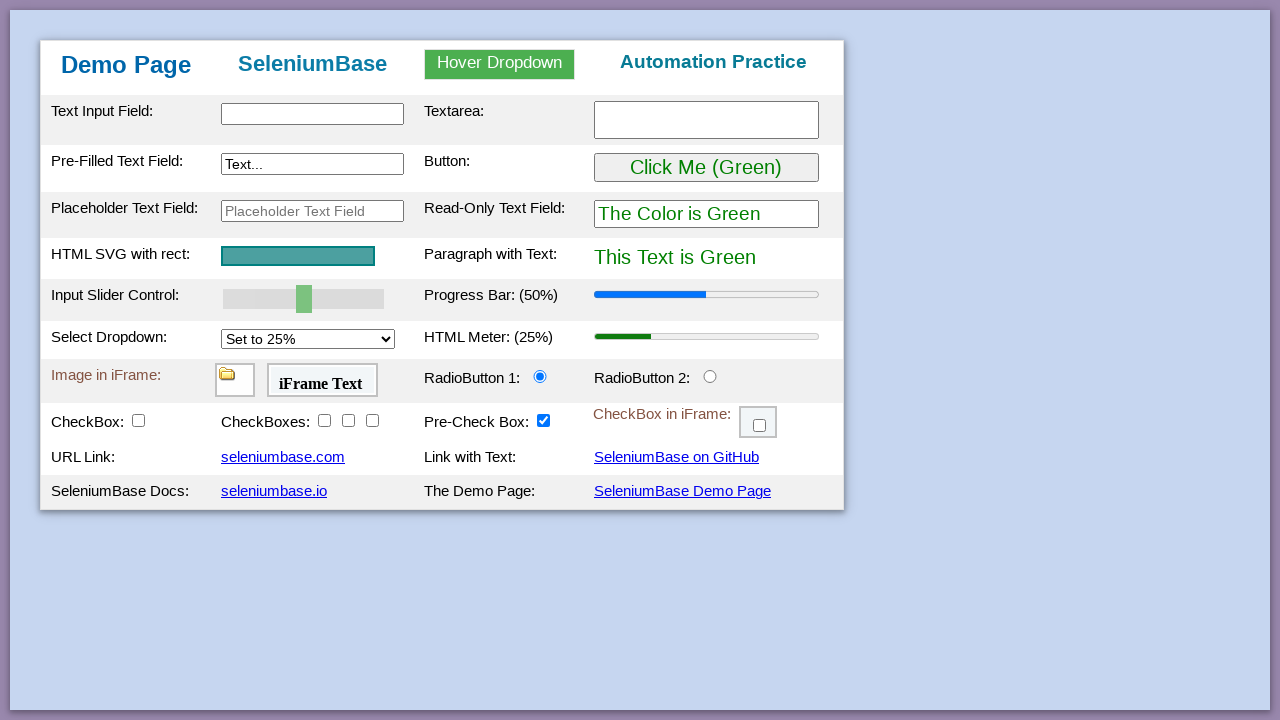

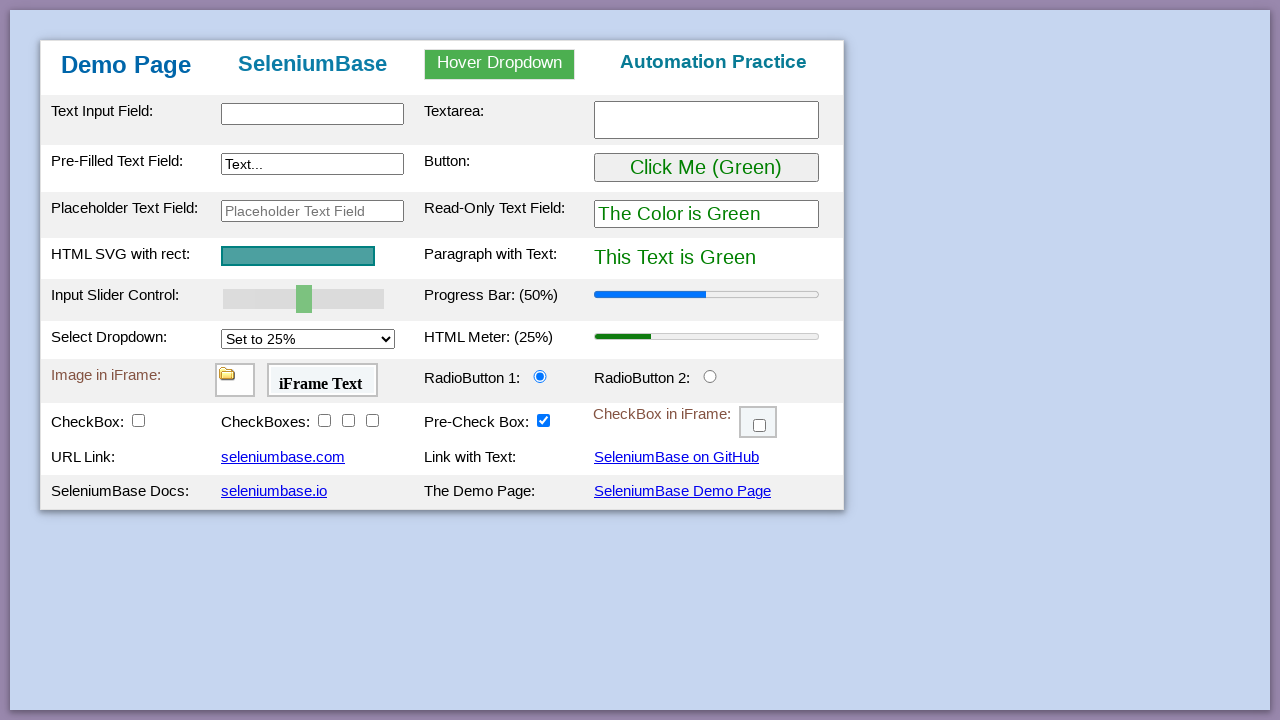